Tests dynamic properties page by waiting for a button that becomes visible after 5 seconds and clicking it

Starting URL: https://demoqa.com/dynamic-properties

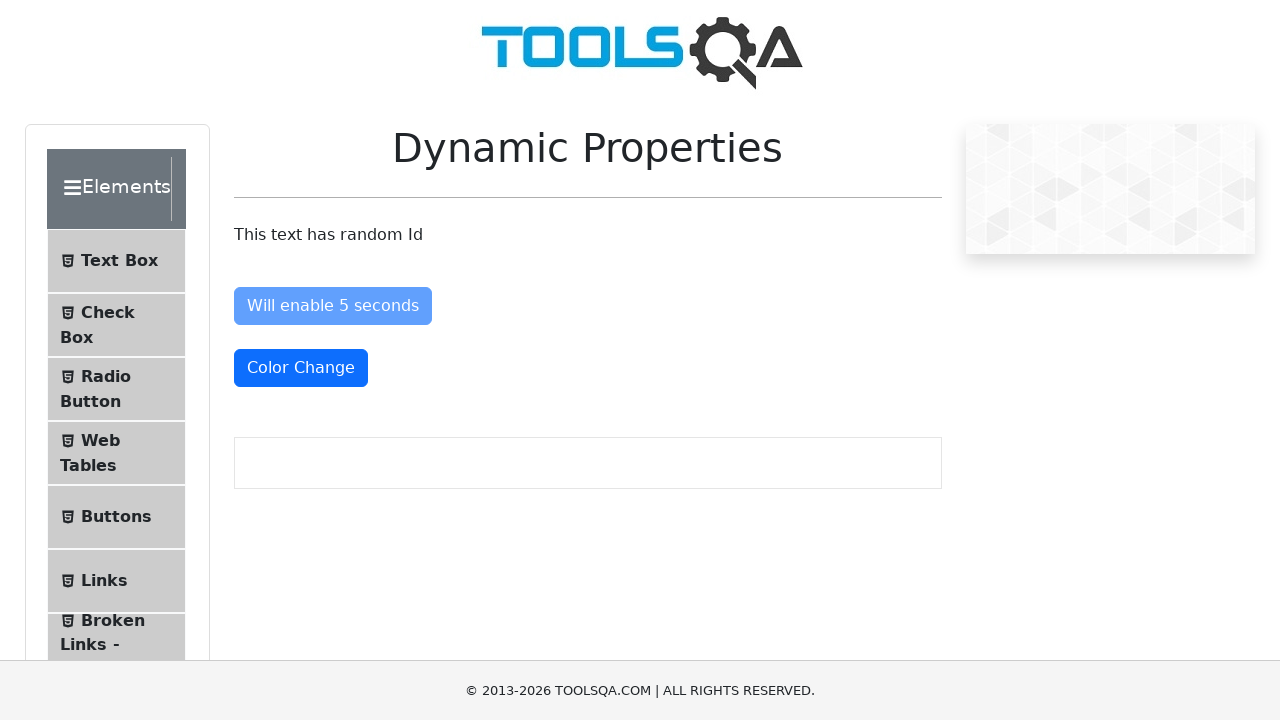

Waited for 'Visible After 5 Seconds' button to become visible (timeout: 10 seconds)
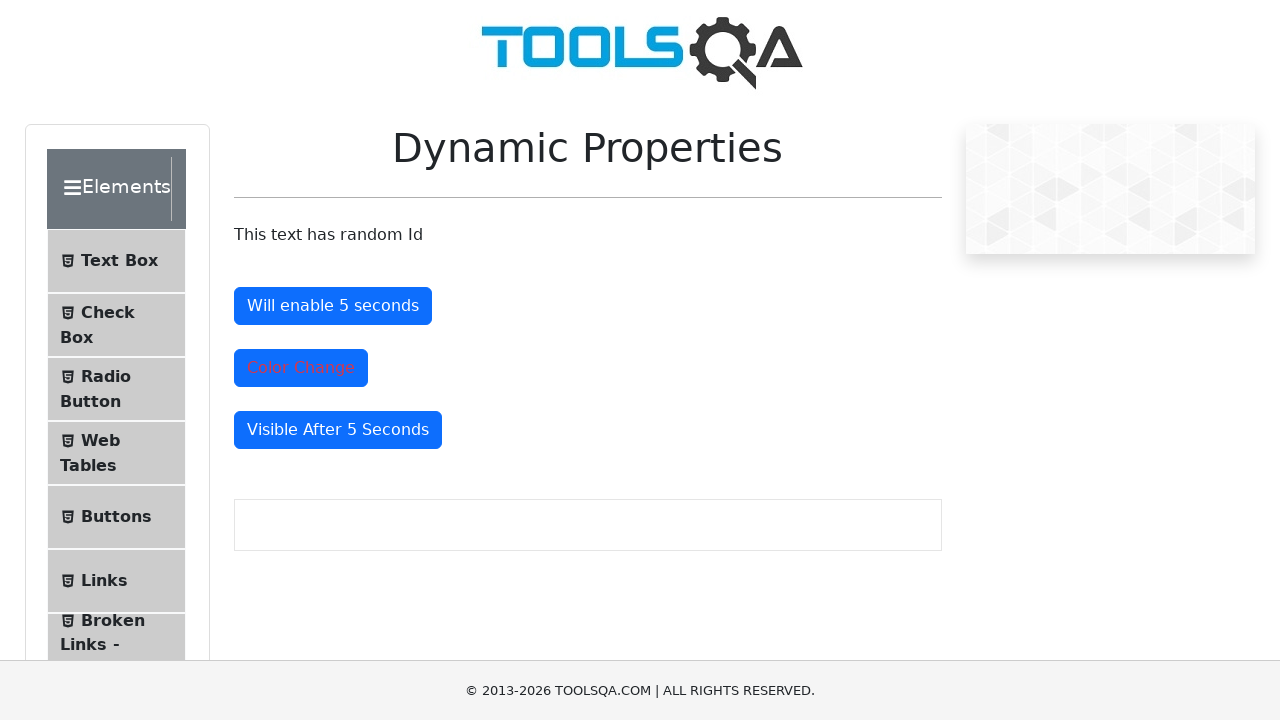

Clicked the 'Visible After 5 Seconds' button at (338, 430) on #visibleAfter
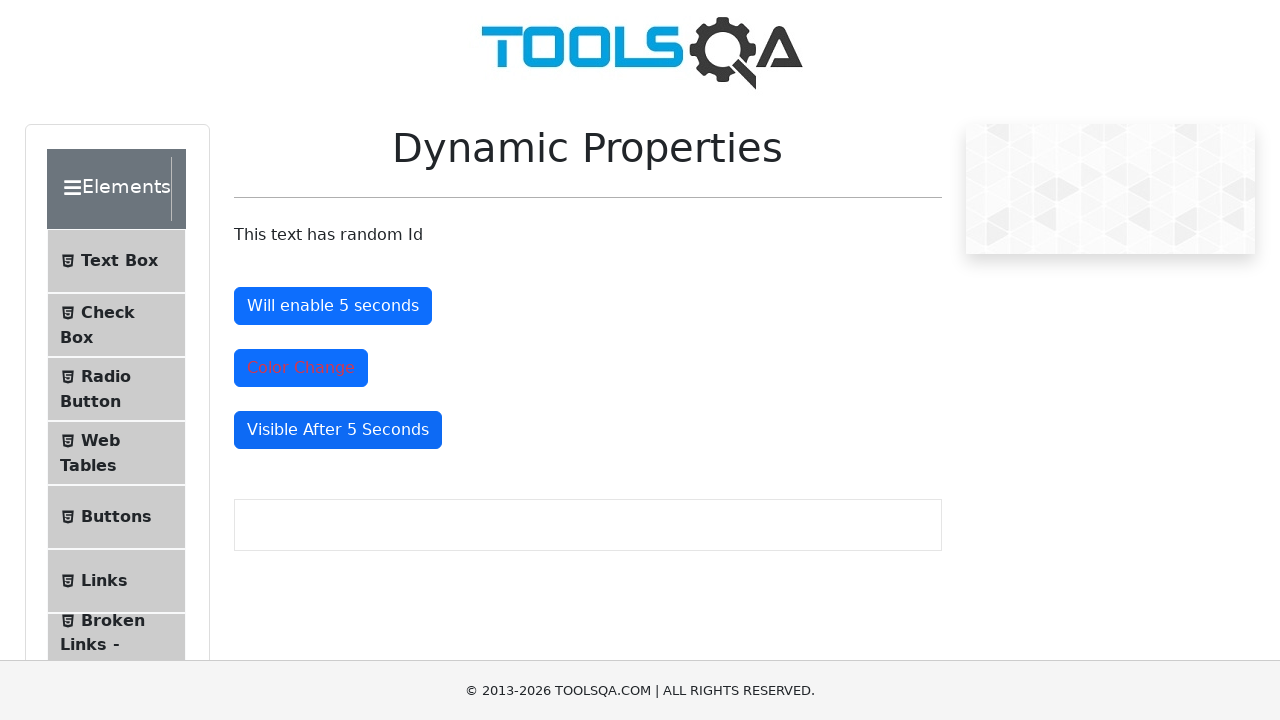

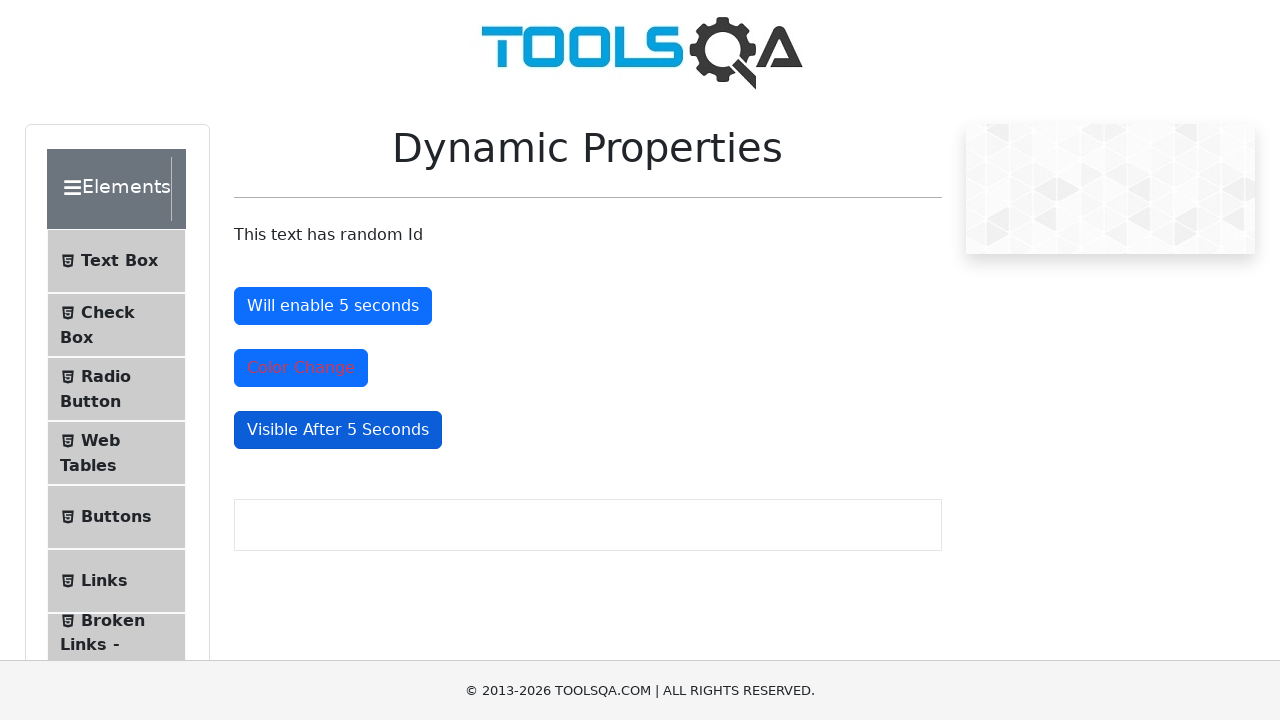